Tests multiple window handling by clicking on the "Multiple Windows" link, then clicking a link that opens a new window, and switching between parent and child windows.

Starting URL: https://the-internet.herokuapp.com/

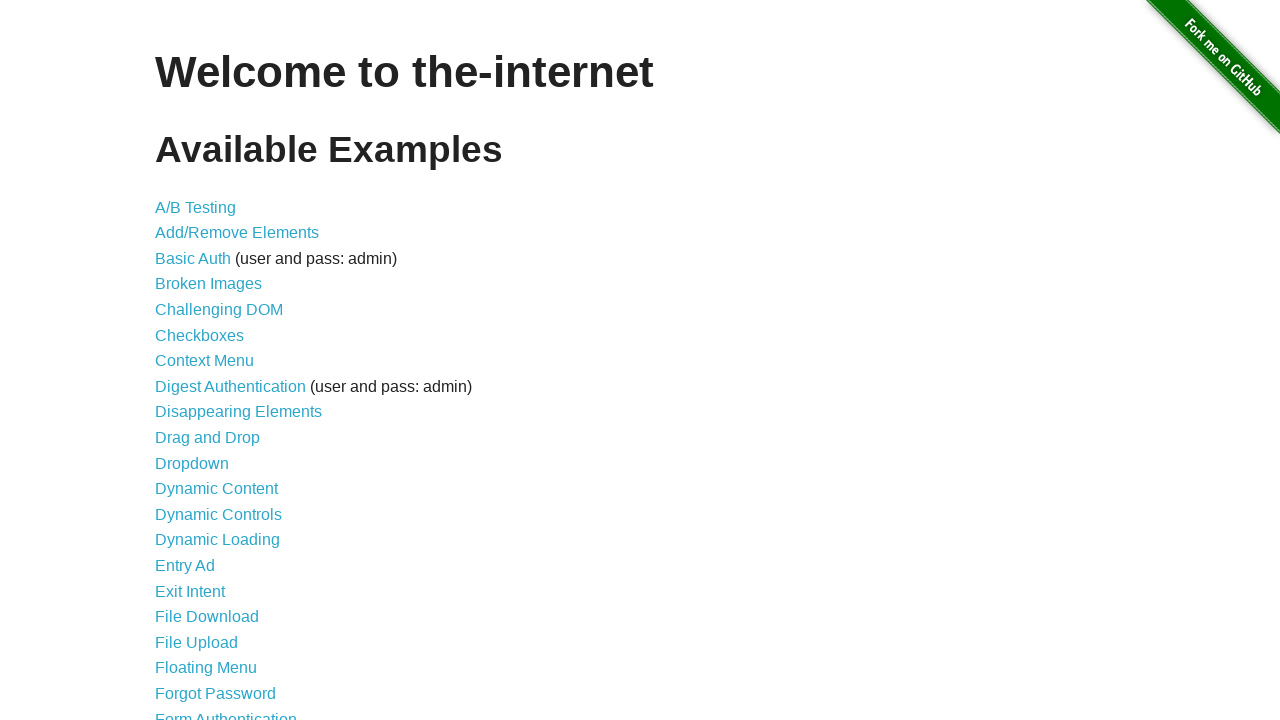

Clicked on 'Multiple Windows' link at (218, 369) on a[href='/windows']
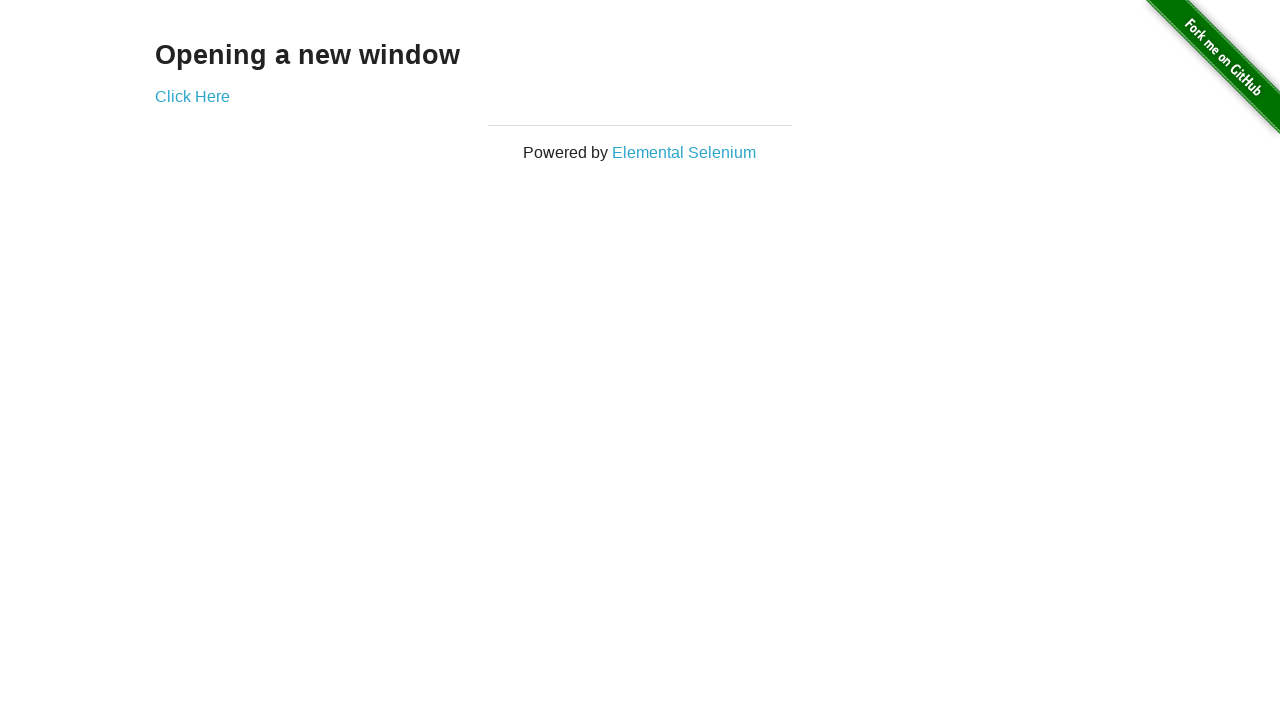

Multiple Windows page loaded and link element found
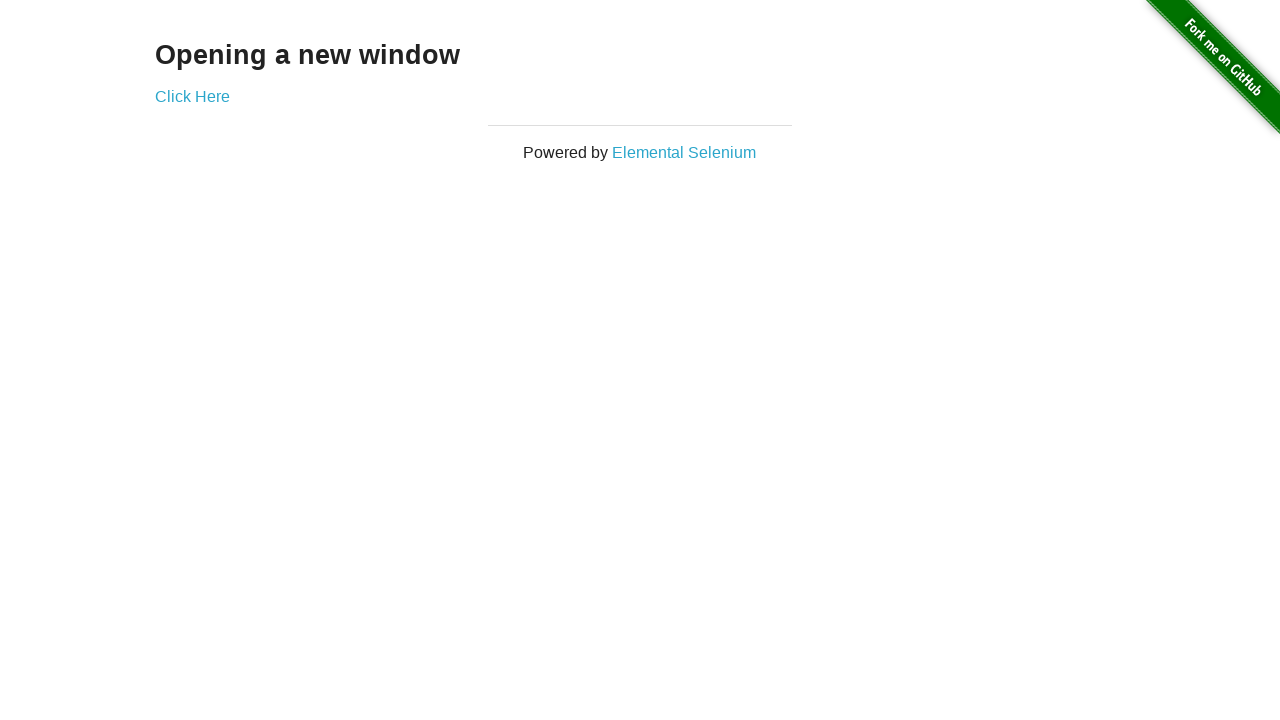

Clicked on 'Click Here' link to open new window at (192, 96) on a[href='/windows/new']
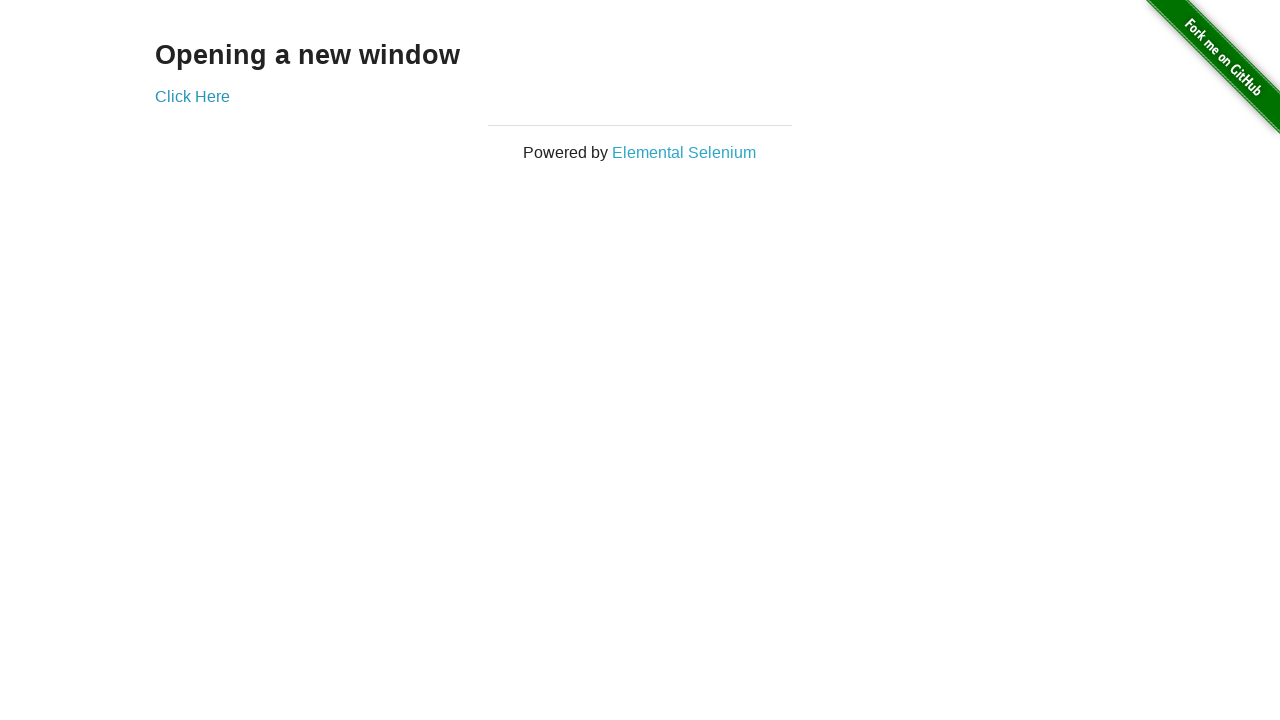

Captured new child window/page
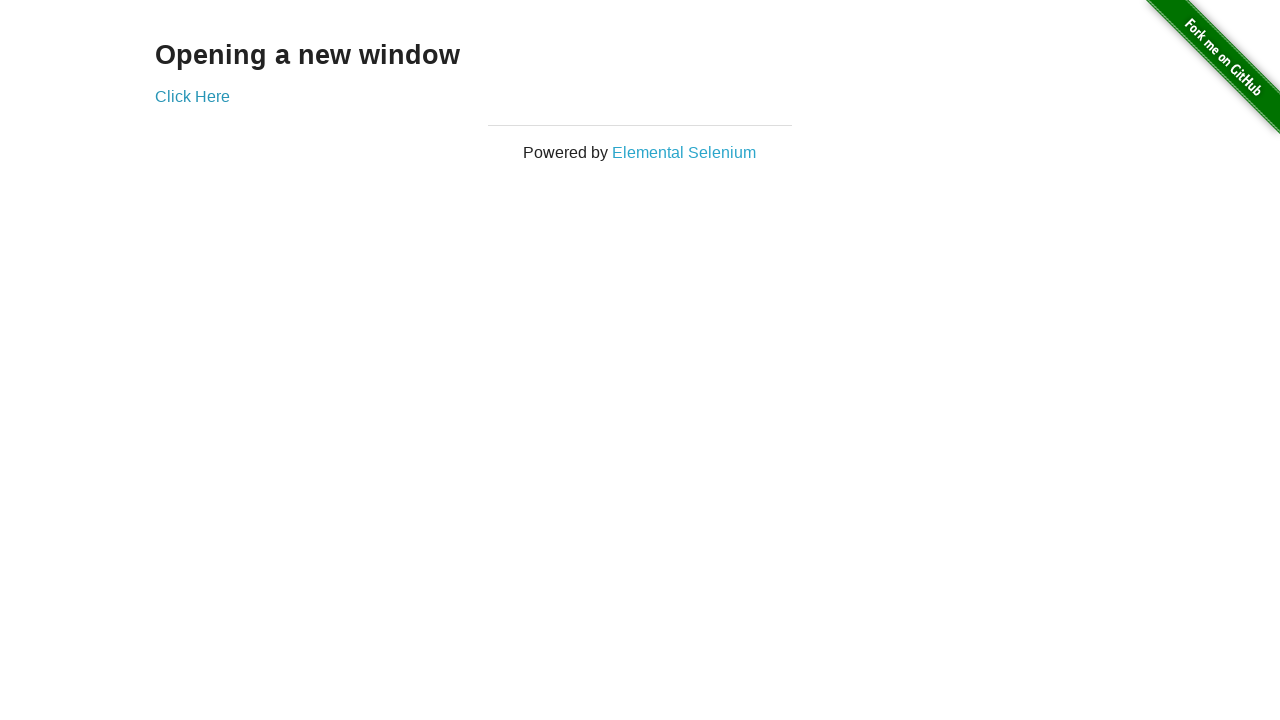

Child window loaded successfully
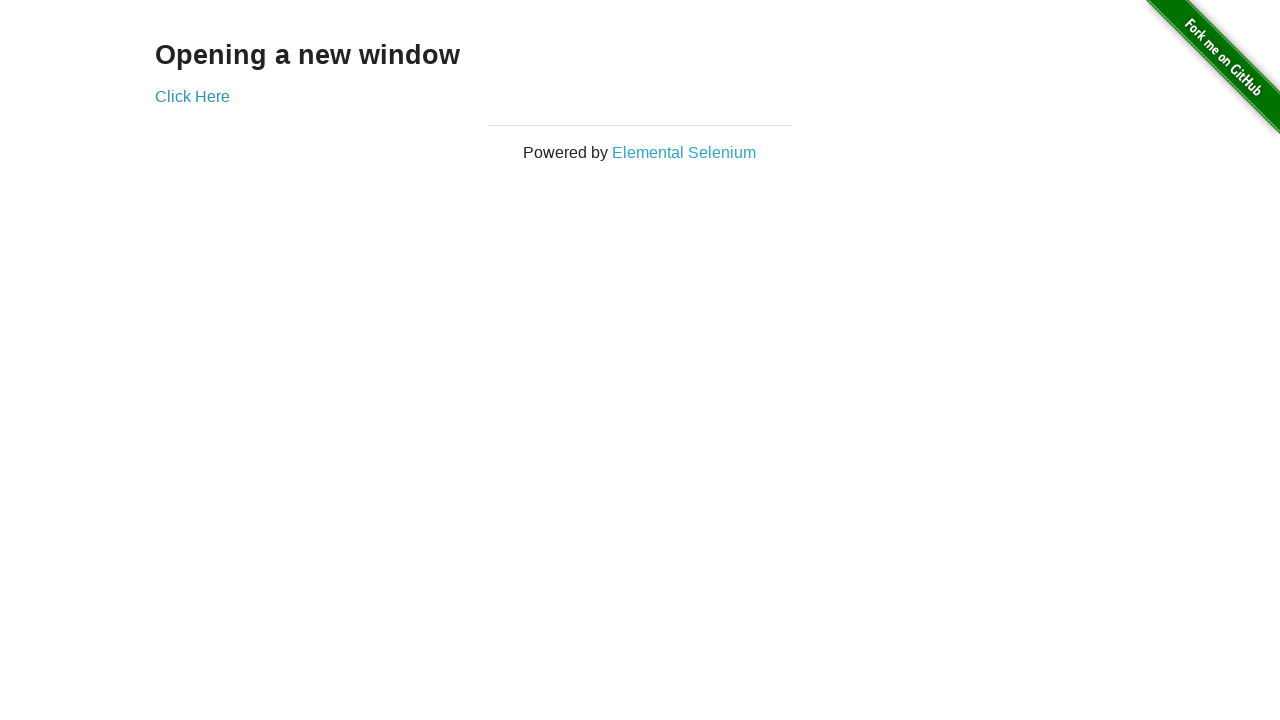

Retrieved parent window title: The Internet
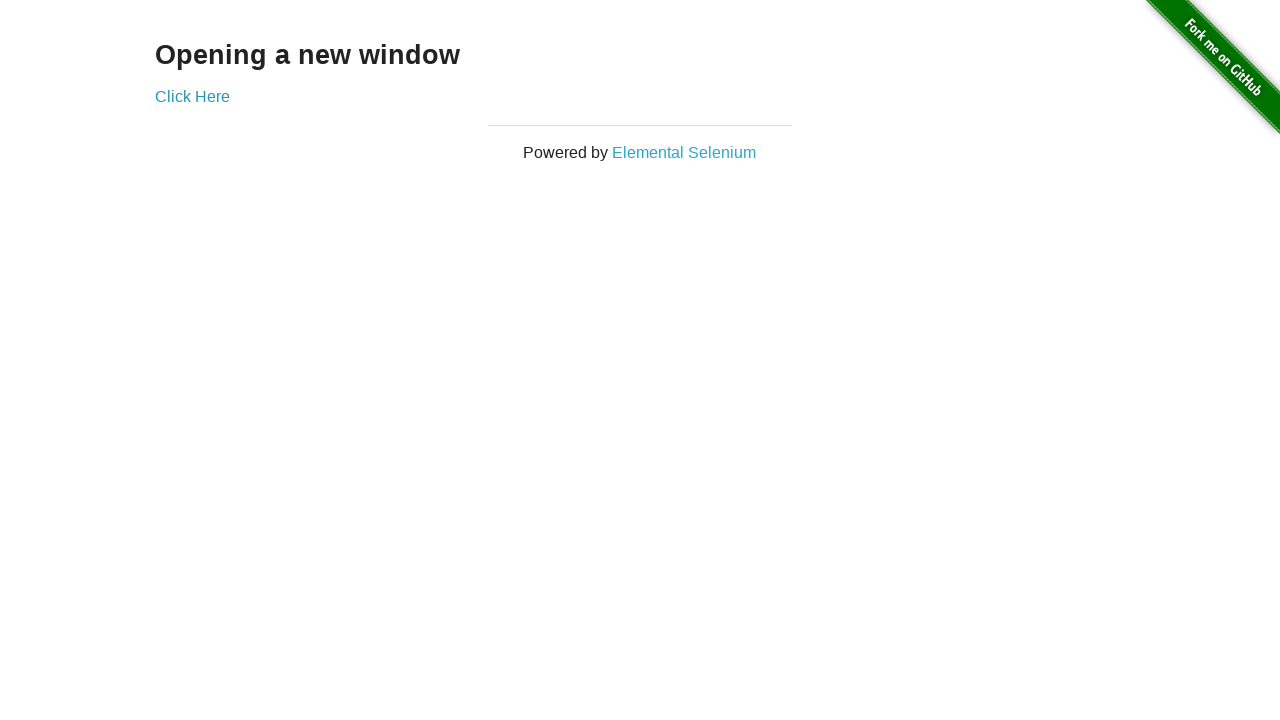

Brought parent window to front
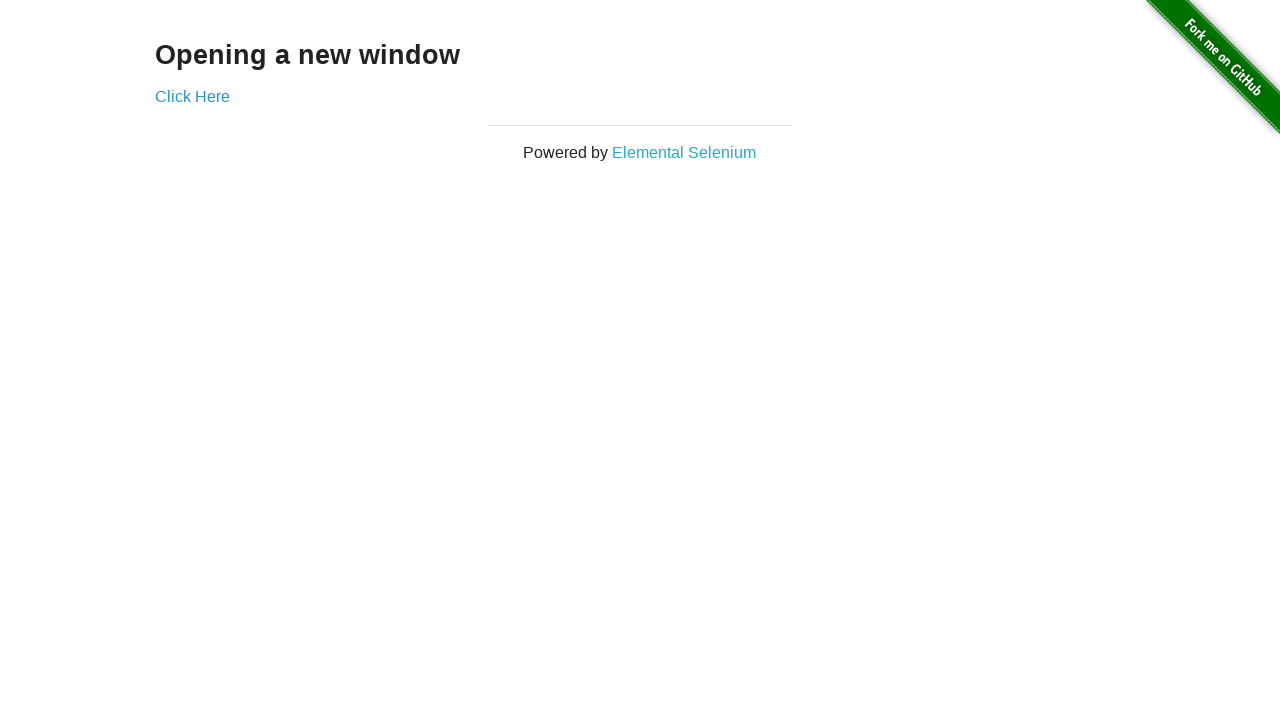

Verified parent window is accessible with heading element found
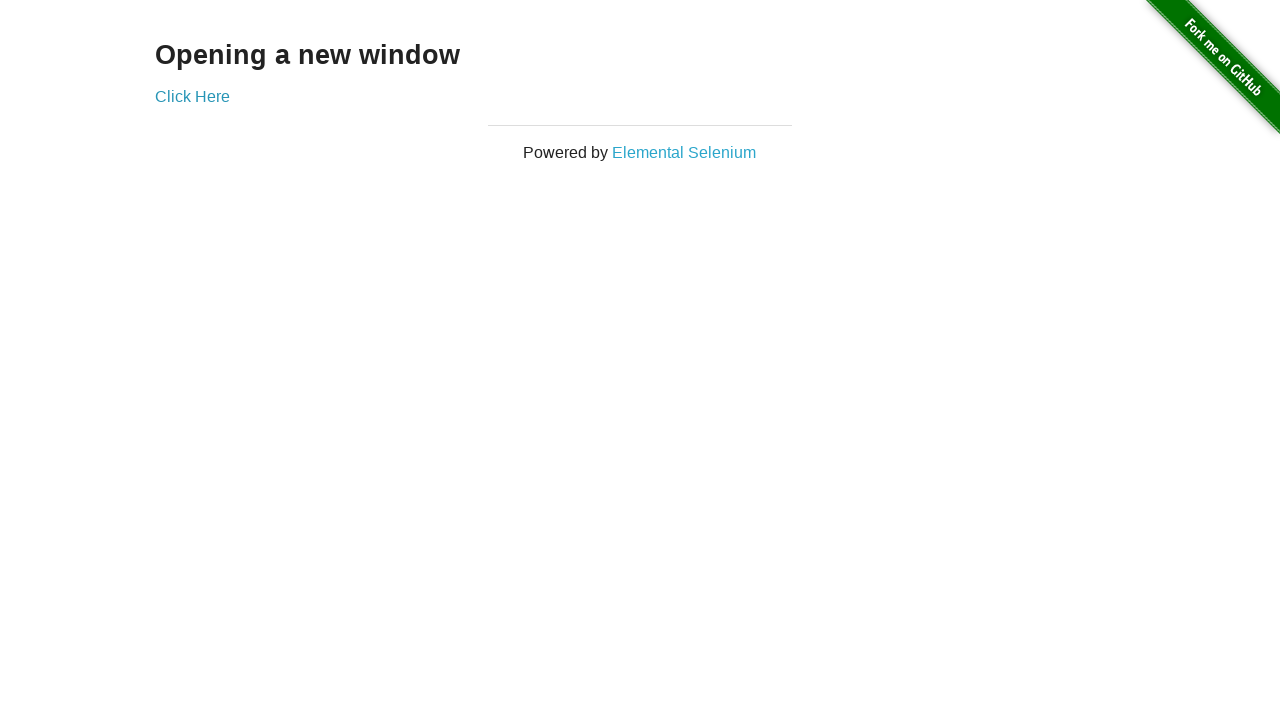

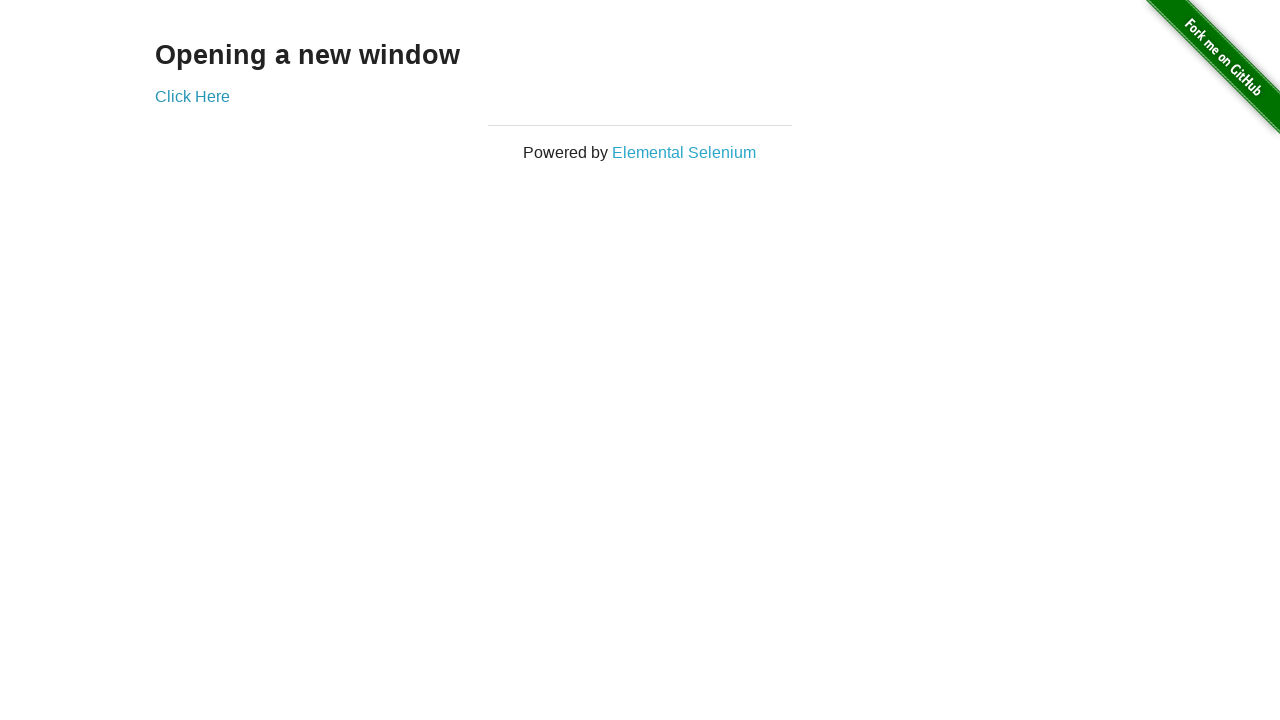